Tests adding a todo item to a sample todo application by entering text in the input field and pressing Enter, then verifying the item appears in the list

Starting URL: https://lambdatest.github.io/sample-todo-app/

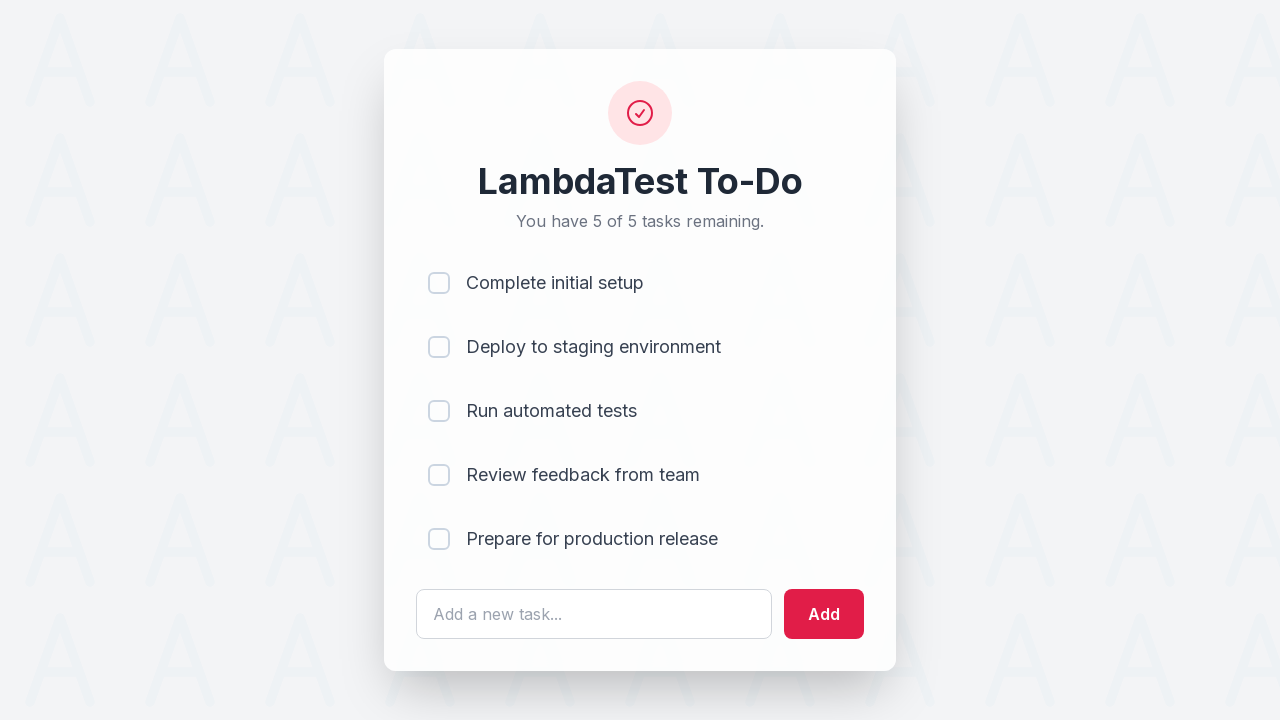

Filled todo input field with 'Learn Selenium' on #sampletodotext
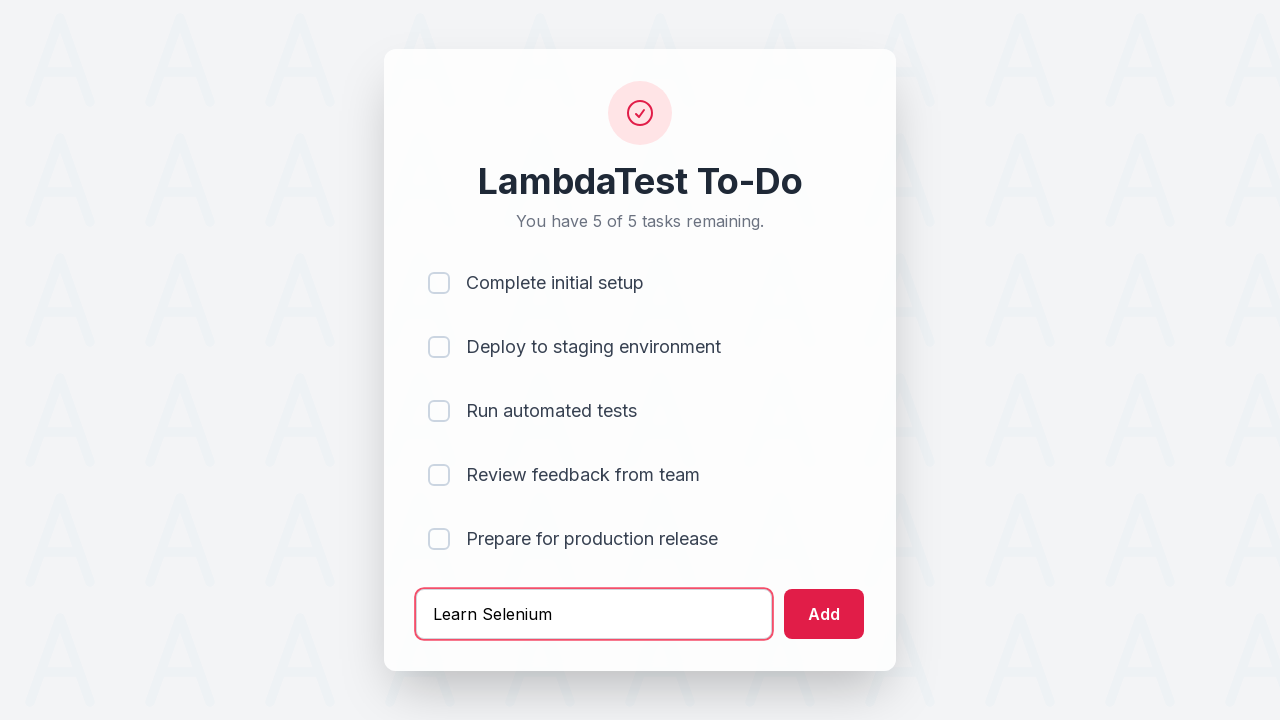

Pressed Enter to add the todo item on #sampletodotext
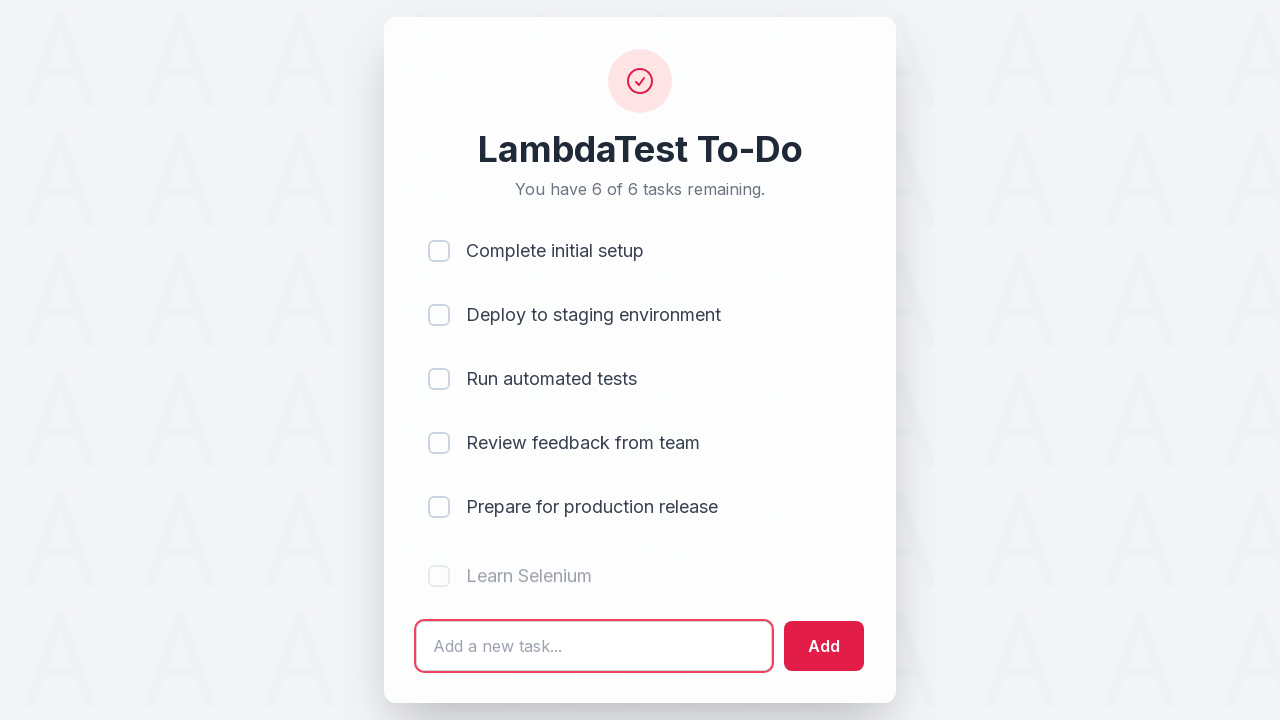

Todo item successfully added and appeared in the list
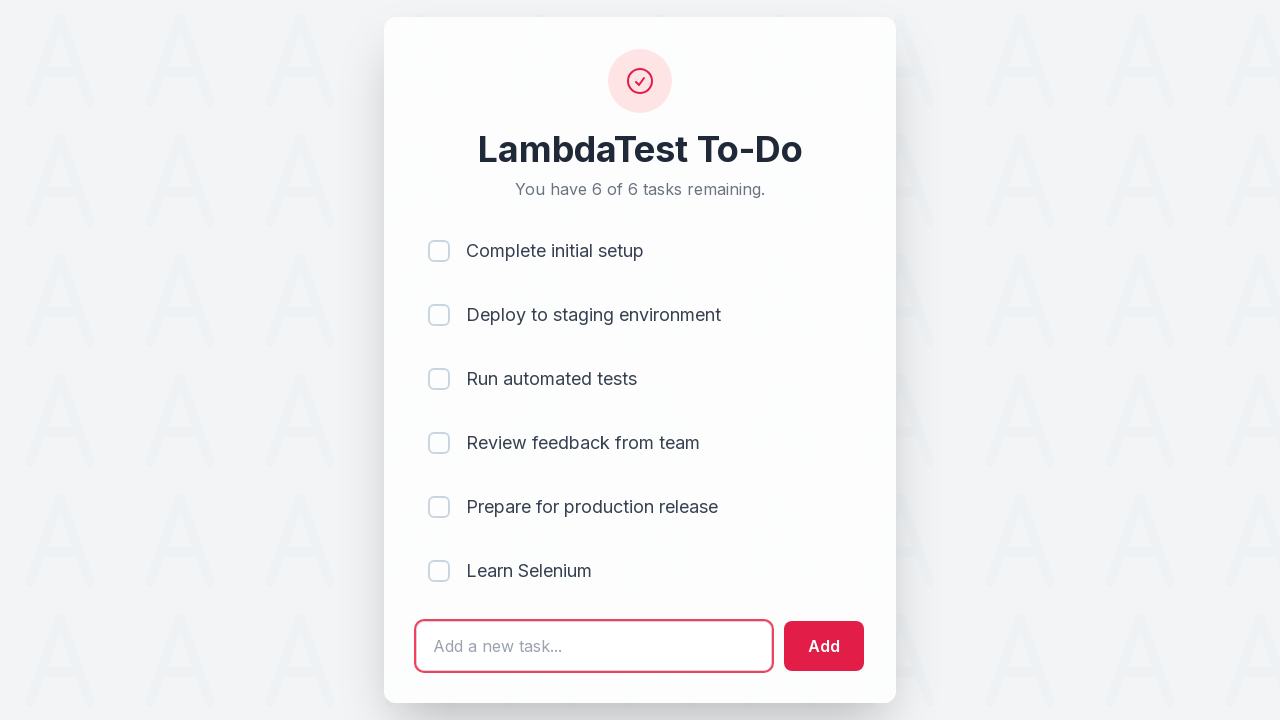

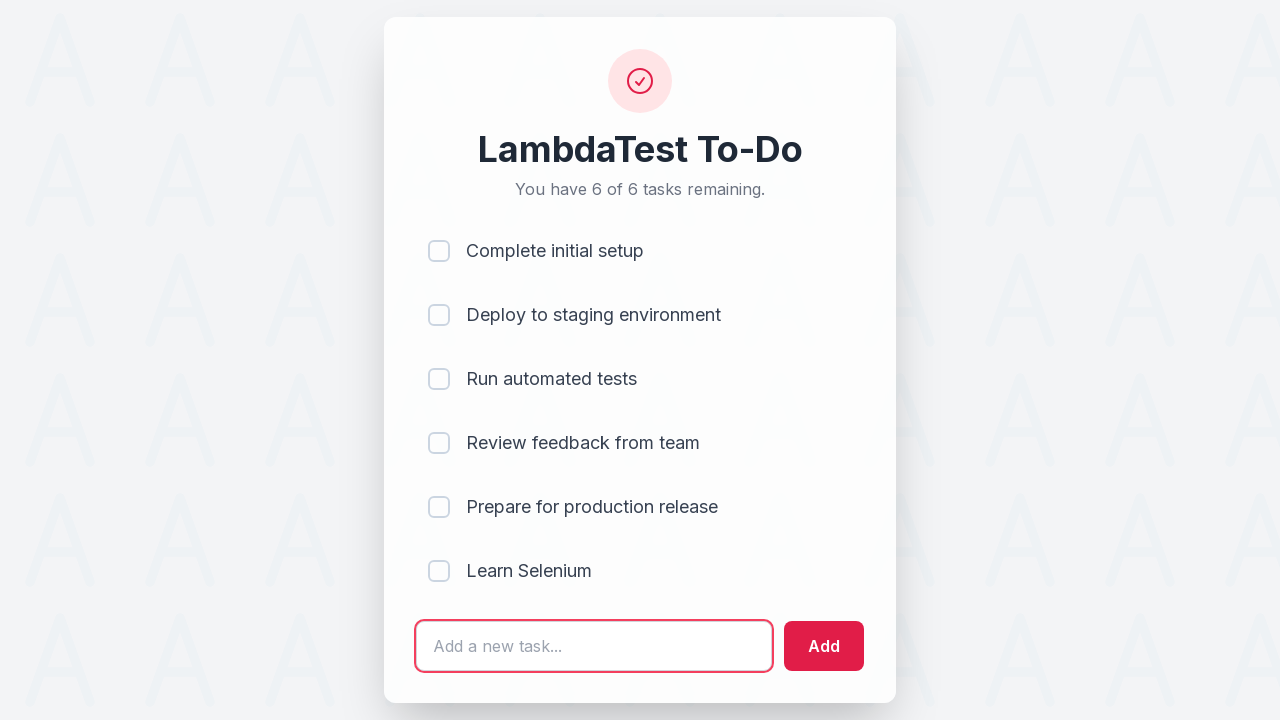